Navigates to specialists page and verifies the descriptive text is displayed correctly in Arabic

Starting URL: https://famcare.app/

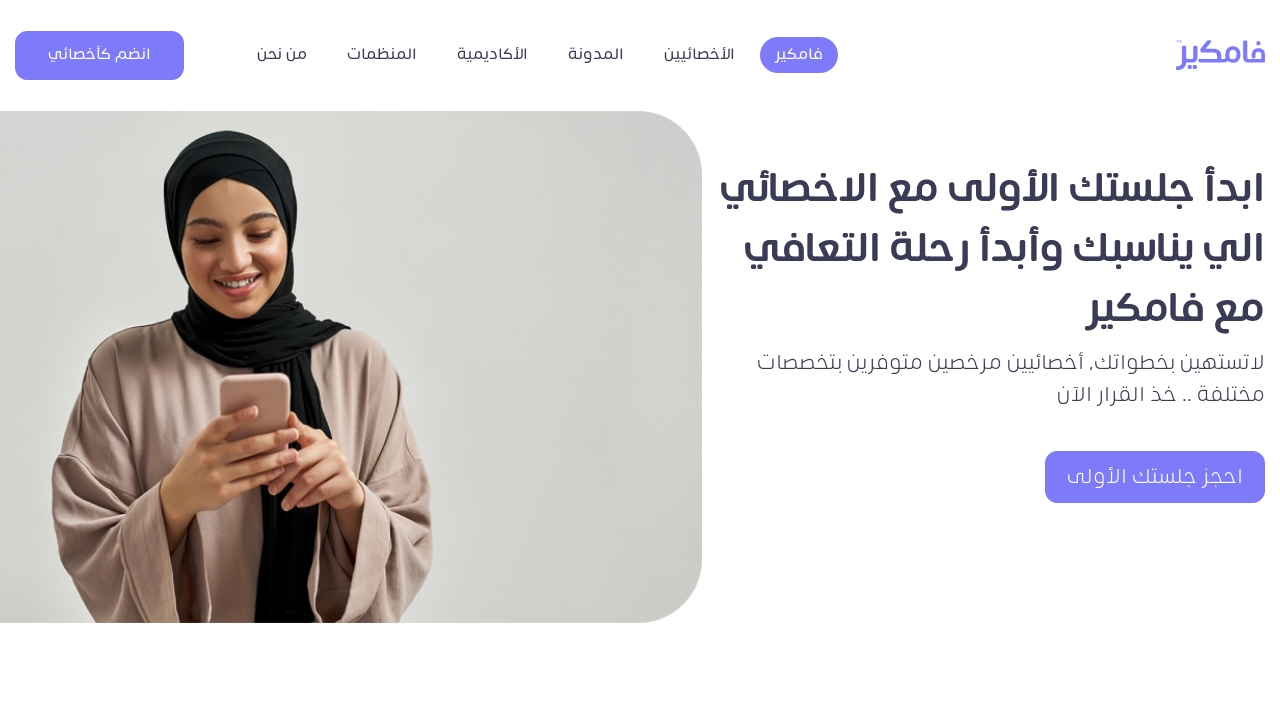

Clicked on specialists button (الأخصائيين) to navigate to specialists page at (700, 55) on xpath=//*[text()='الأخصائيين']
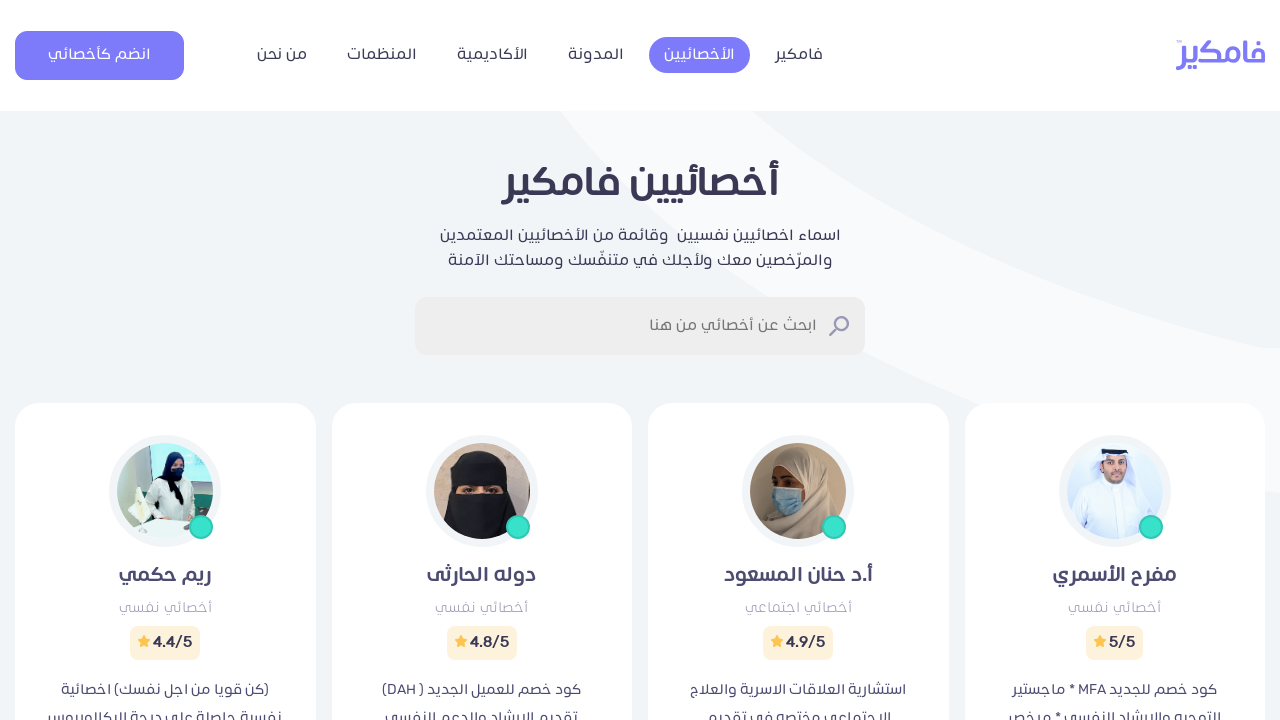

Description text is visible on specialists page
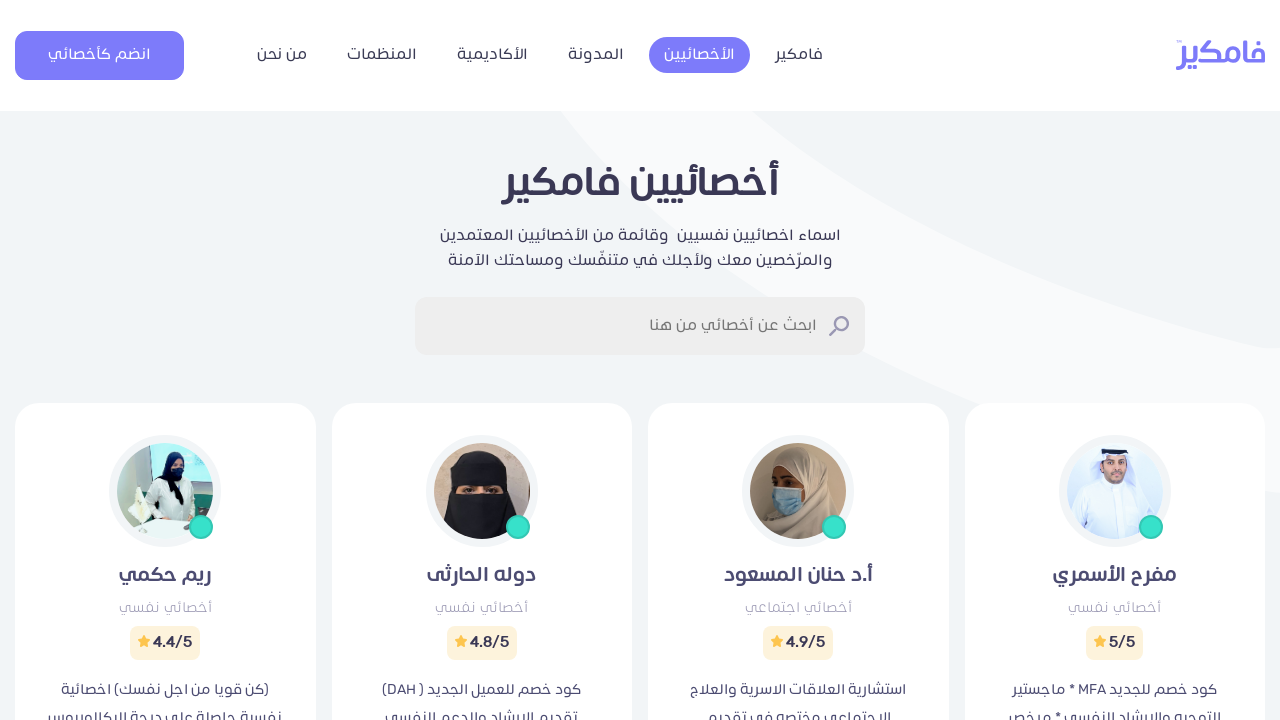

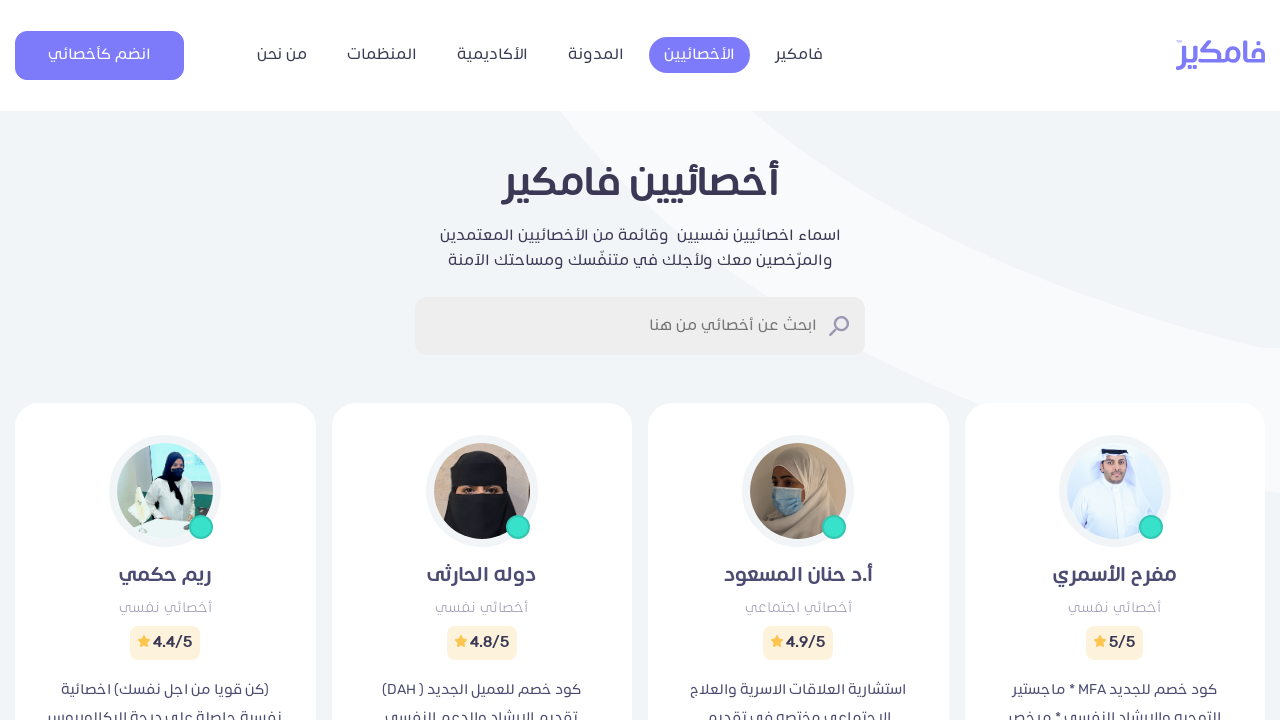